Tests that entered text is trimmed when saving an edited todo item.

Starting URL: https://demo.playwright.dev/todomvc

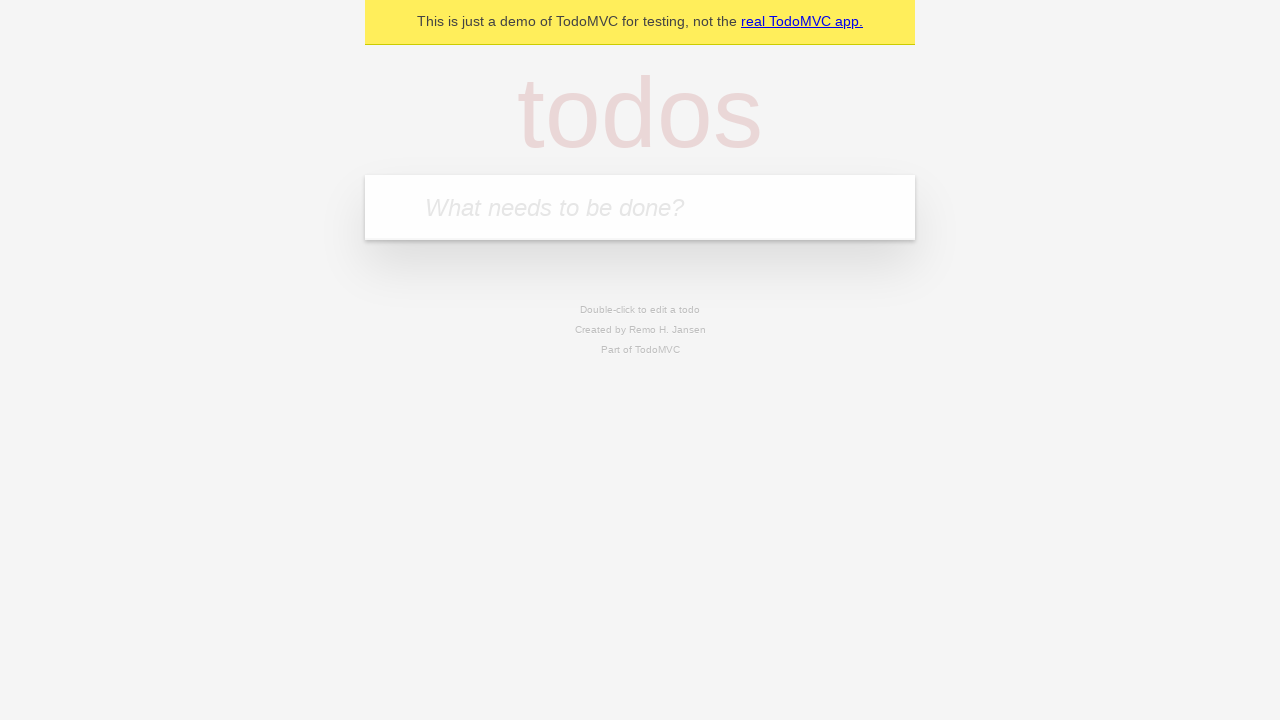

Filled todo input with 'buy some cheese' on internal:attr=[placeholder="What needs to be done?"i]
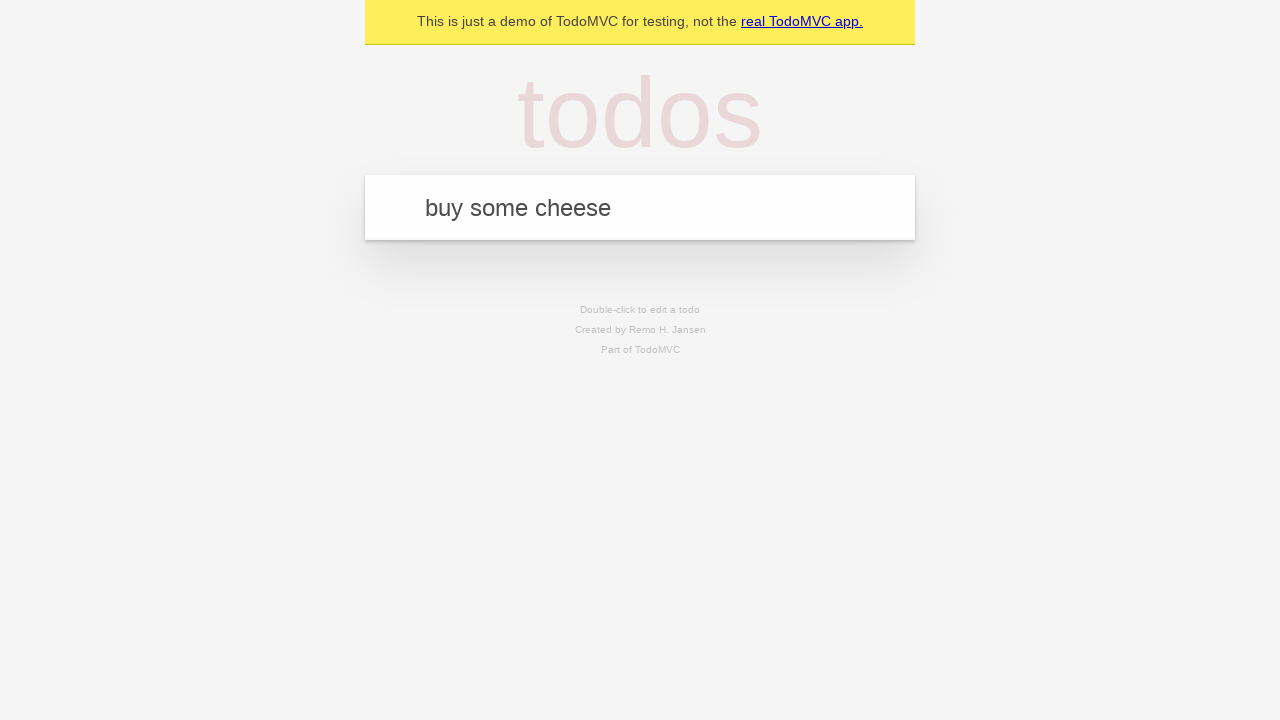

Pressed Enter to create first todo on internal:attr=[placeholder="What needs to be done?"i]
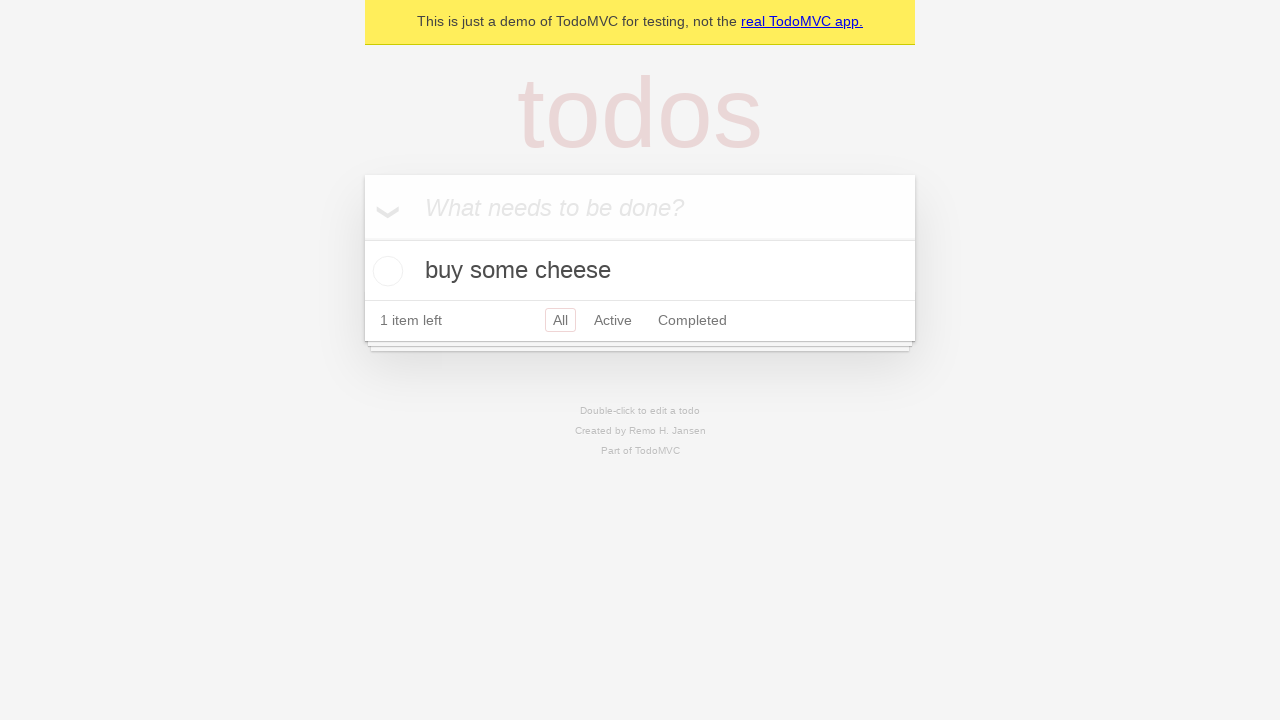

Filled todo input with 'feed the cat' on internal:attr=[placeholder="What needs to be done?"i]
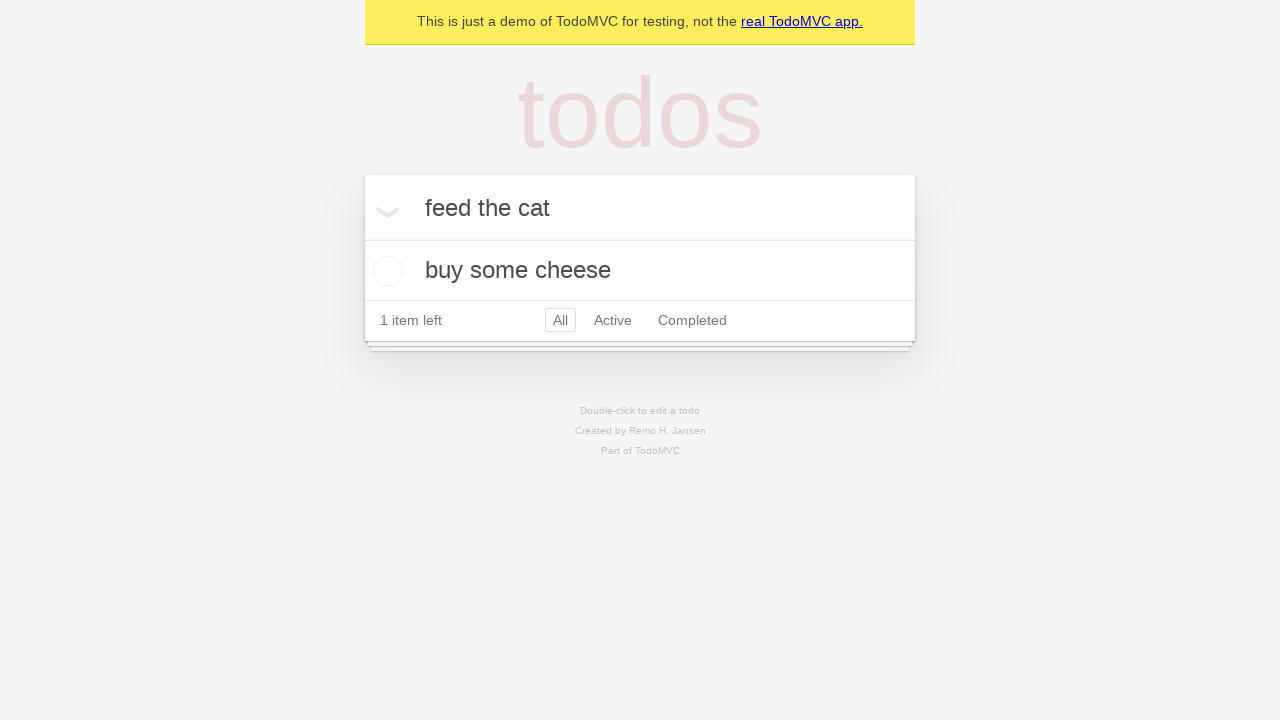

Pressed Enter to create second todo on internal:attr=[placeholder="What needs to be done?"i]
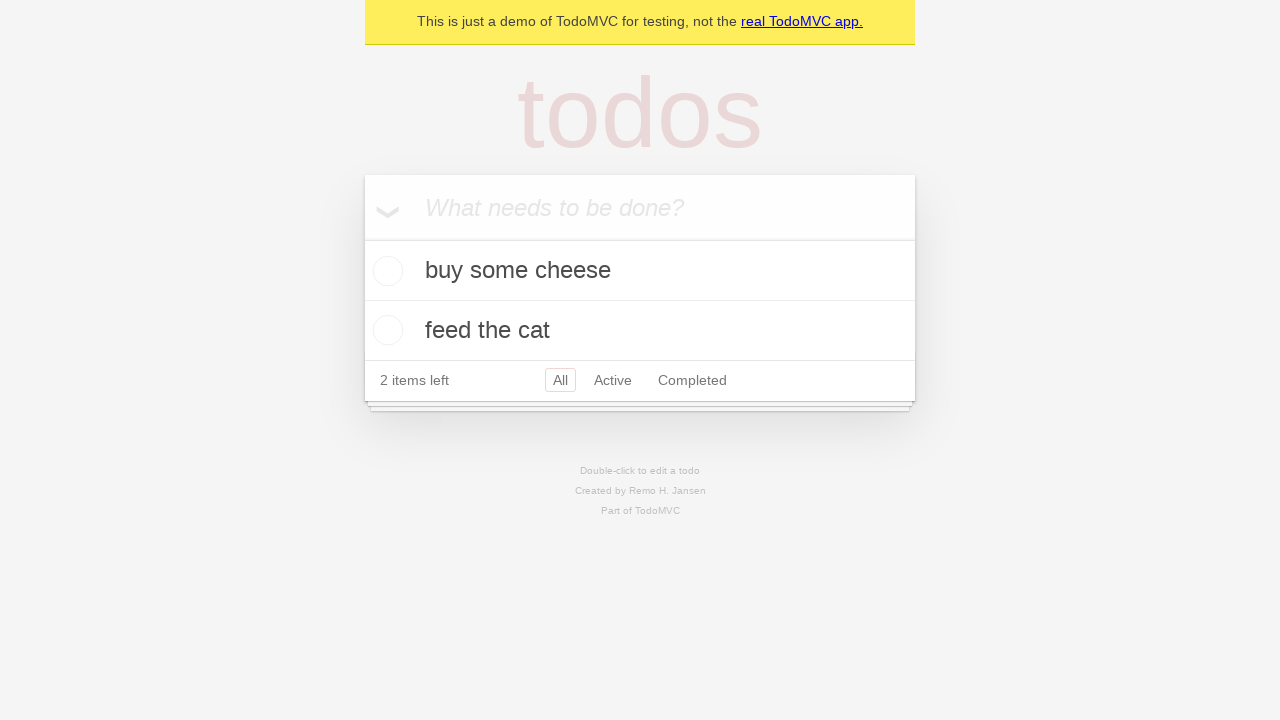

Filled todo input with 'book a doctors appointment' on internal:attr=[placeholder="What needs to be done?"i]
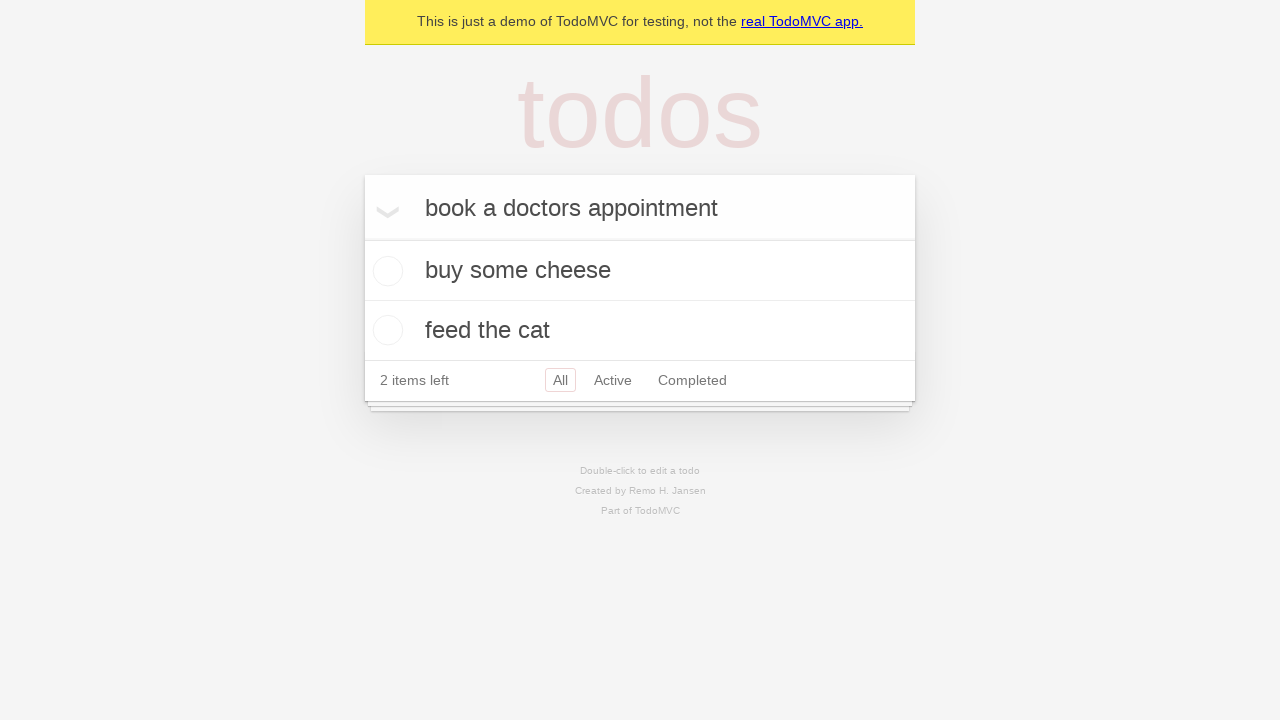

Pressed Enter to create third todo on internal:attr=[placeholder="What needs to be done?"i]
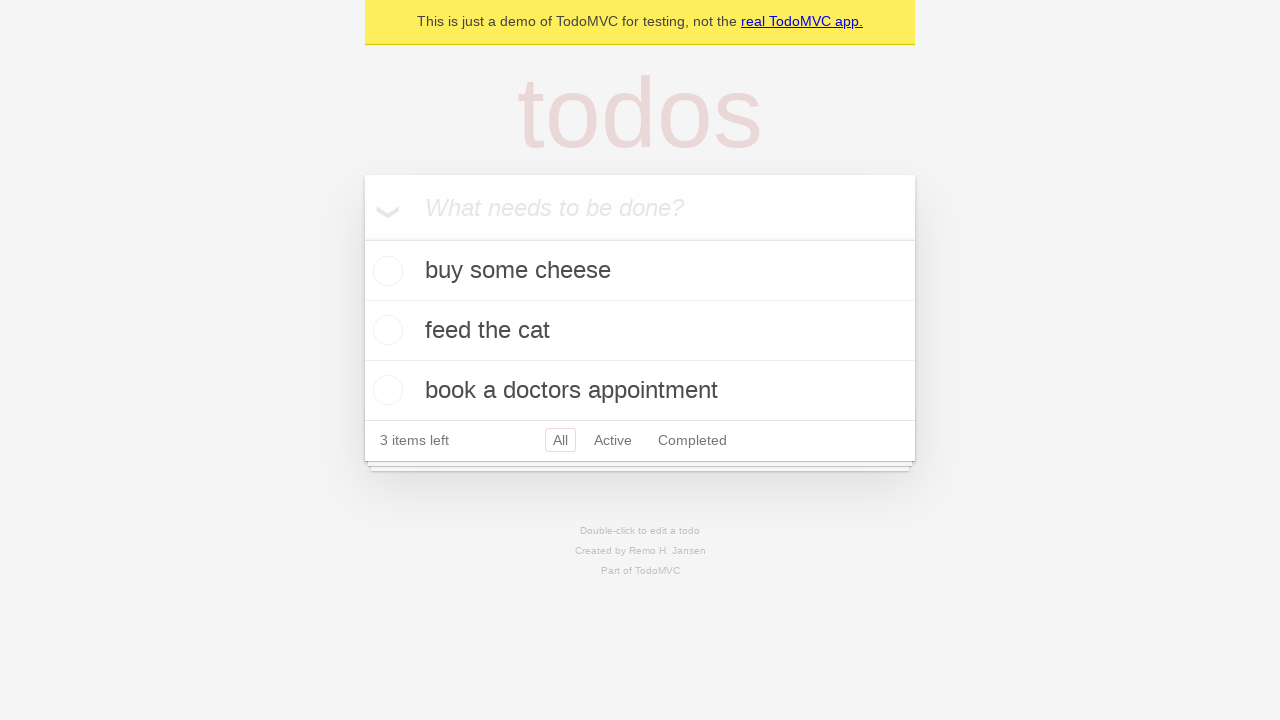

Double-clicked second todo to enter edit mode at (640, 331) on internal:testid=[data-testid="todo-item"s] >> nth=1
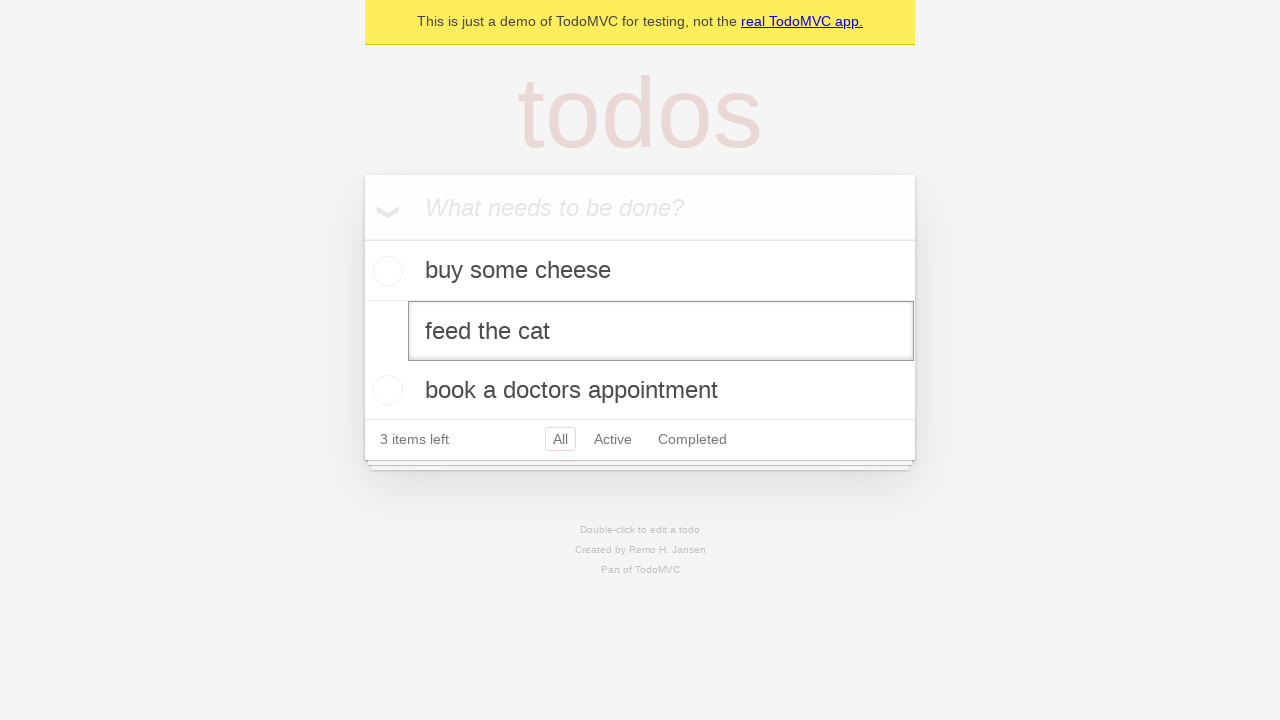

Filled edit field with text containing leading and trailing whitespace on internal:testid=[data-testid="todo-item"s] >> nth=1 >> internal:role=textbox[nam
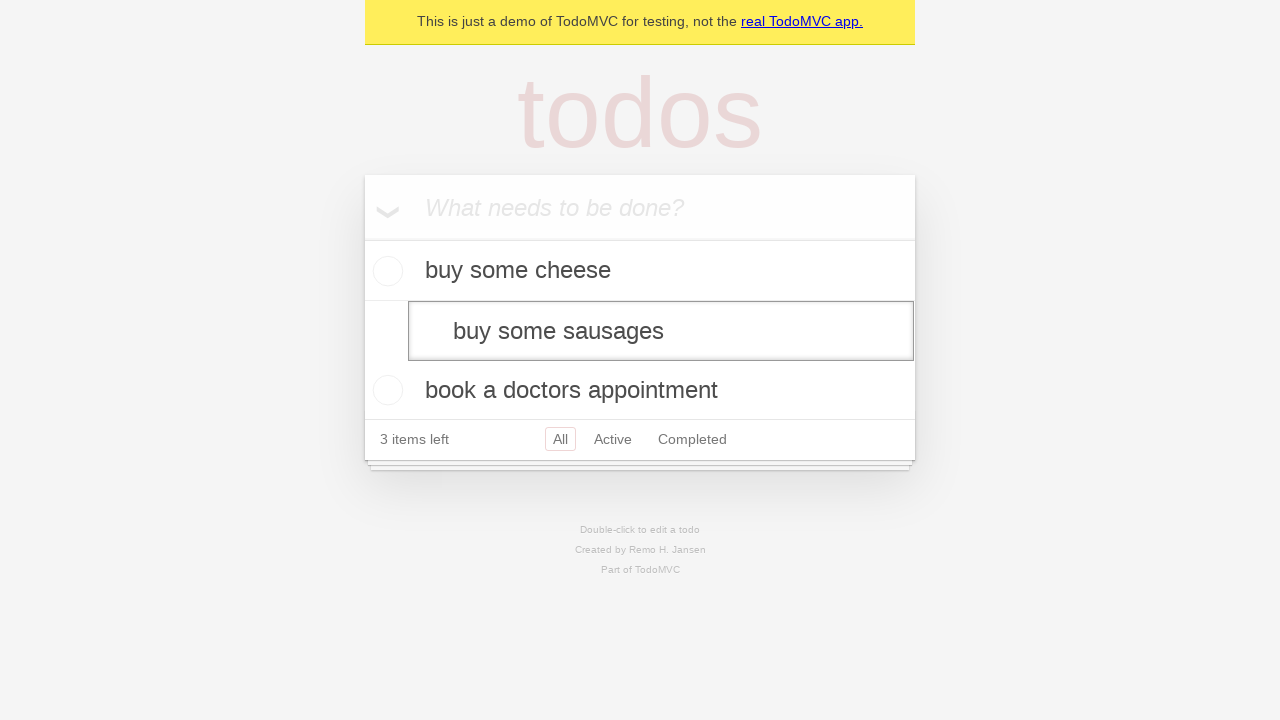

Pressed Enter to save edited todo - text should be trimmed on internal:testid=[data-testid="todo-item"s] >> nth=1 >> internal:role=textbox[nam
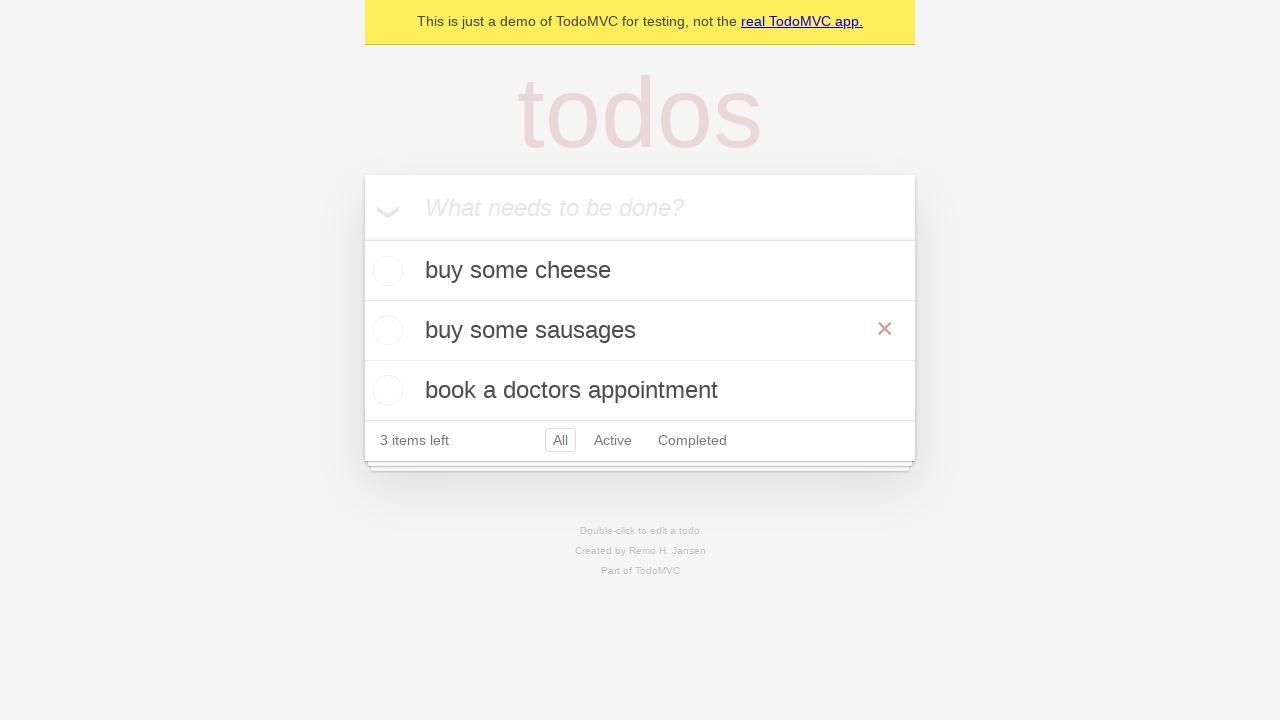

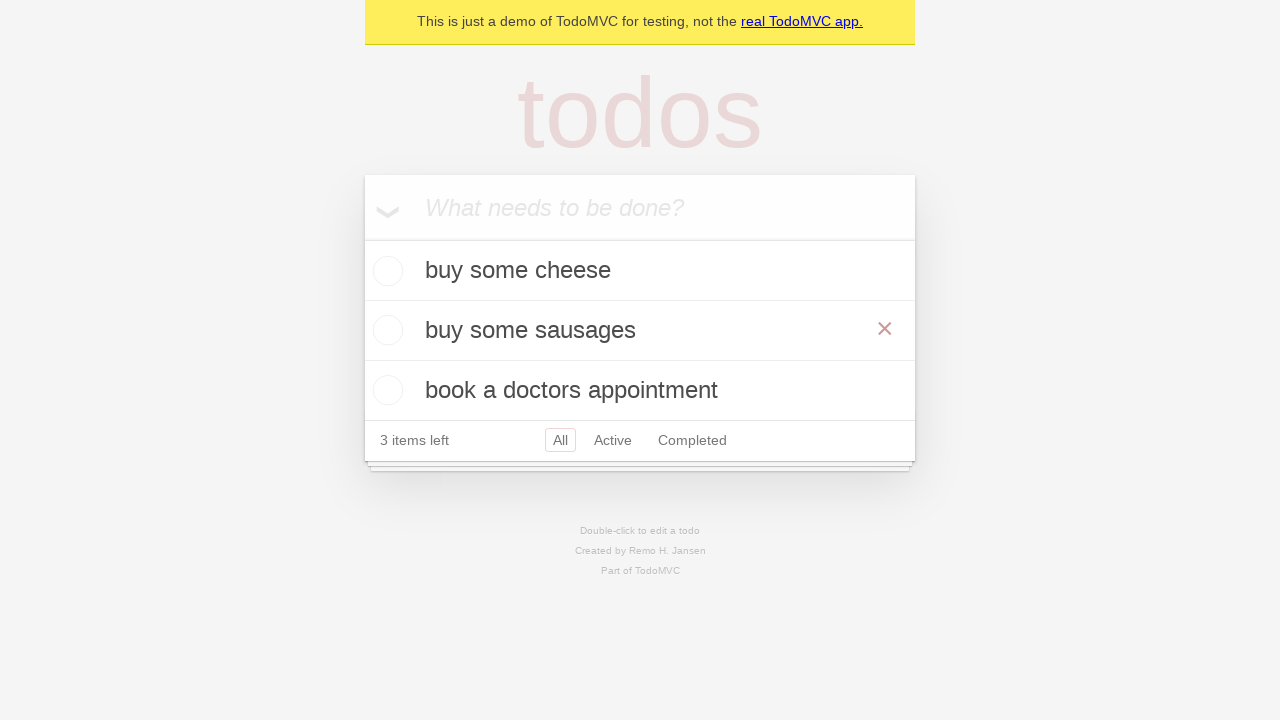